Tests a registration form by filling in all required fields (first name, last name, email, phone, address) and submitting the form, then verifies successful registration message is displayed.

Starting URL: http://suninjuly.github.io/registration1.html

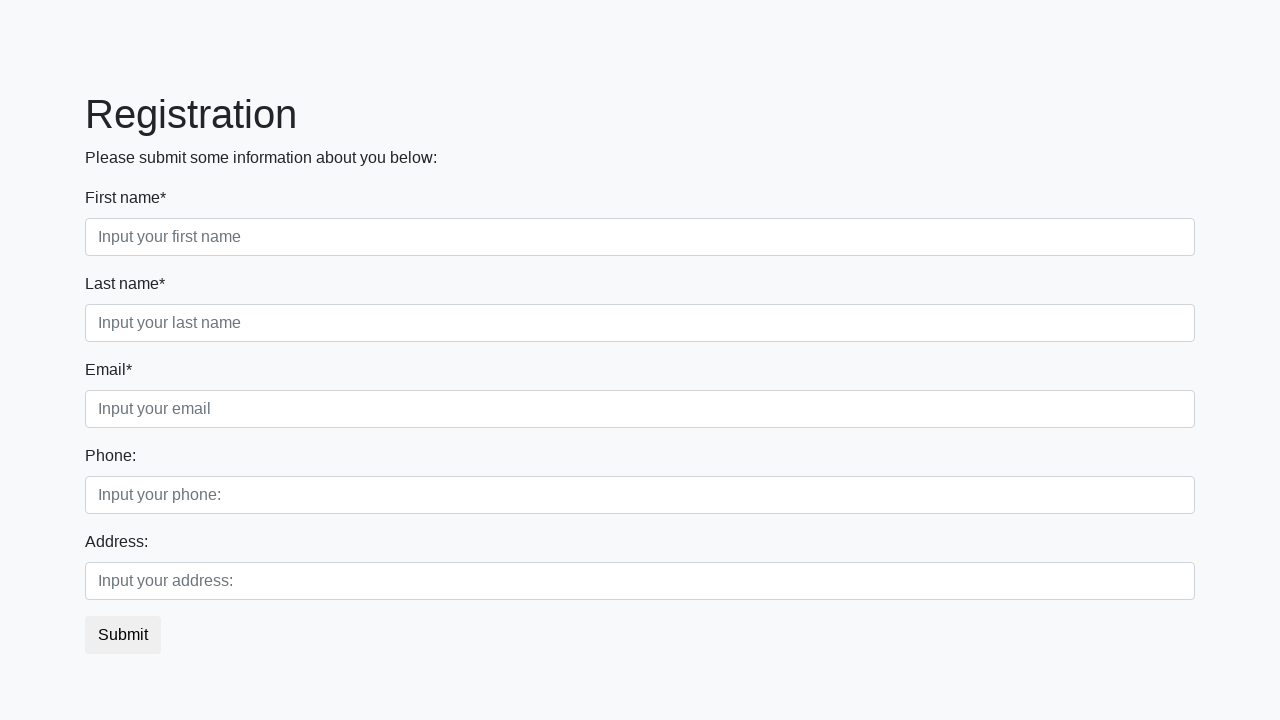

Filled first name field with 'John' on input[placeholder='Input your first name']
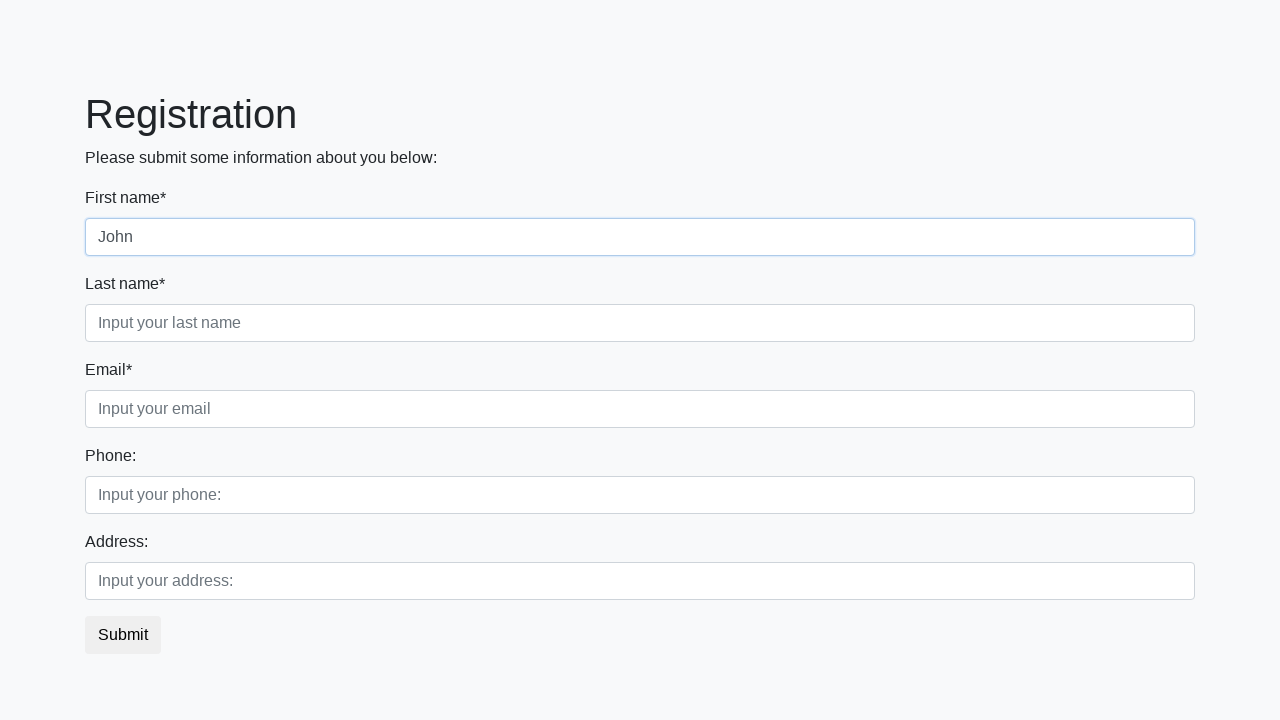

Filled last name field with 'Smith' on input[placeholder='Input your last name']
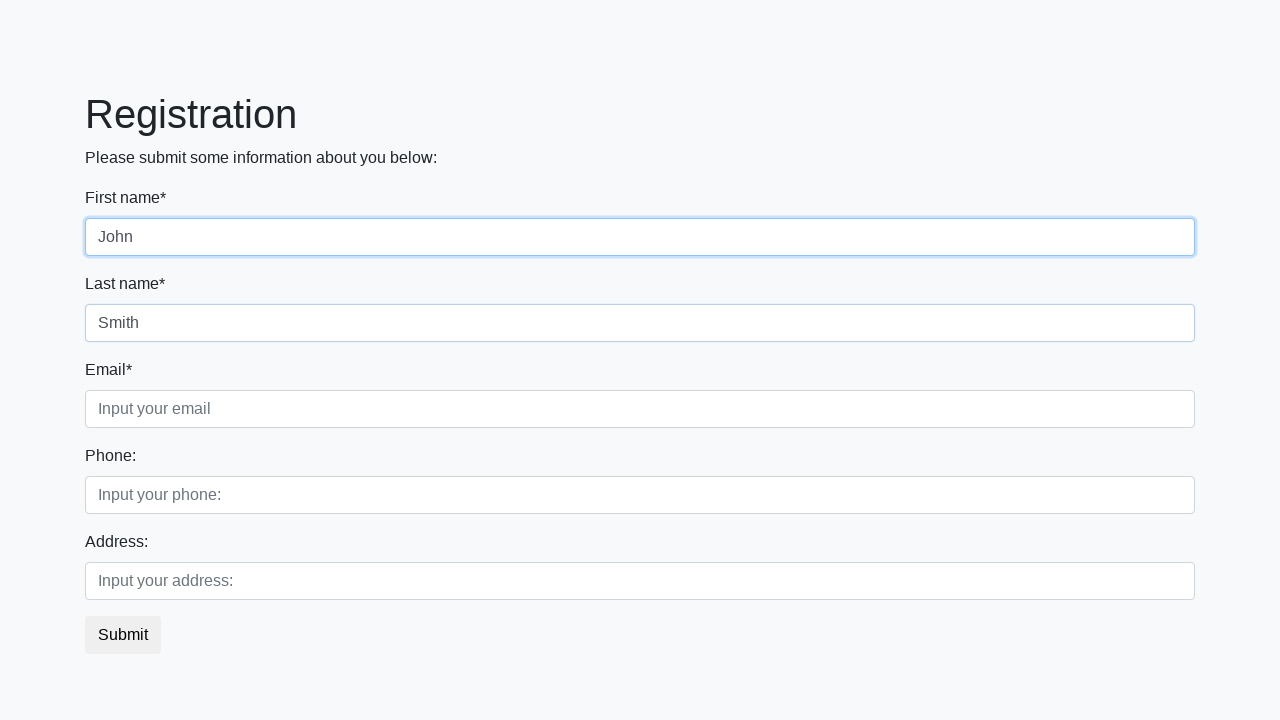

Filled email field with 'john.smith@example.com' on input[placeholder='Input your email']
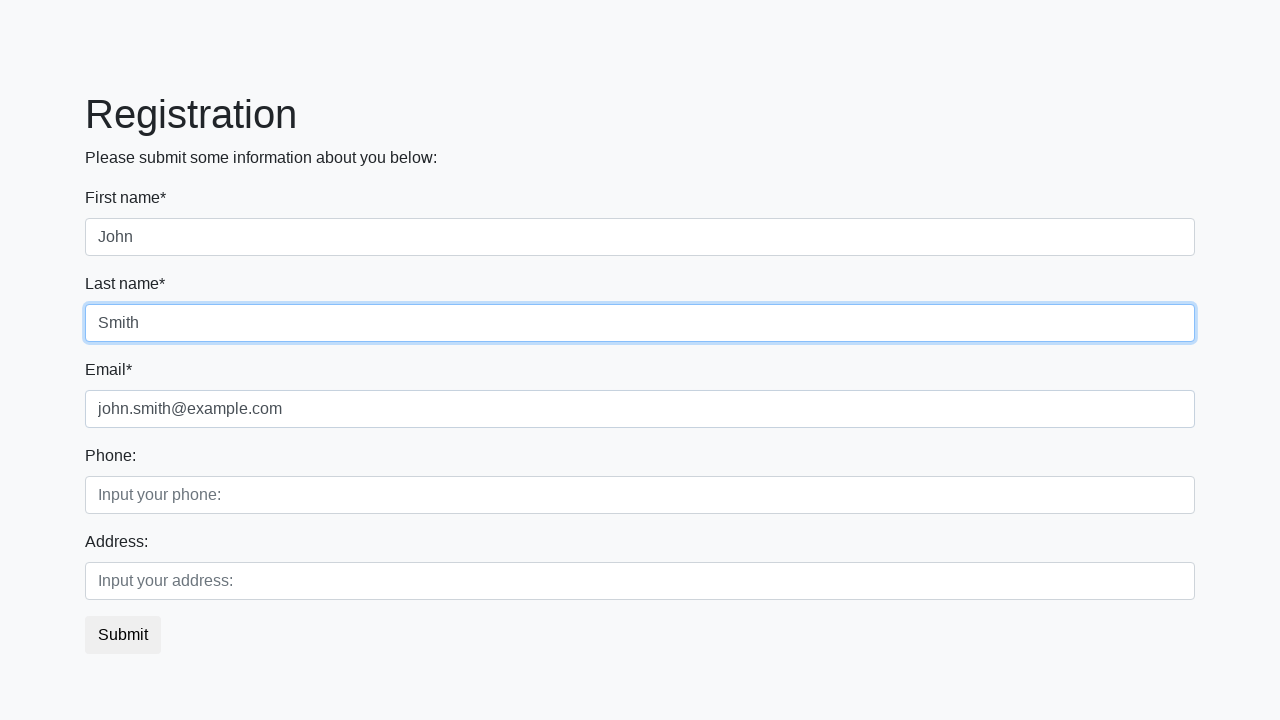

Filled phone field with '+1234567890' on input[placeholder='Input your phone:']
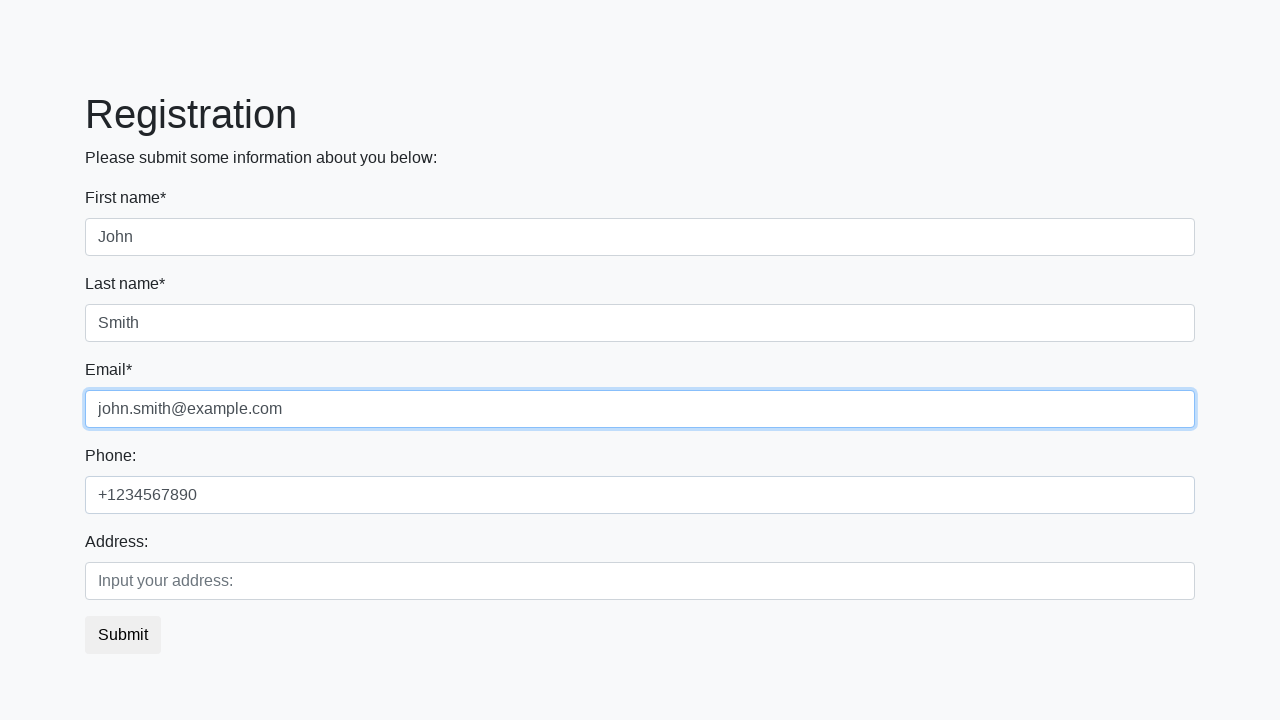

Filled address field with '123 Main Street, New York' on input[placeholder='Input your address:']
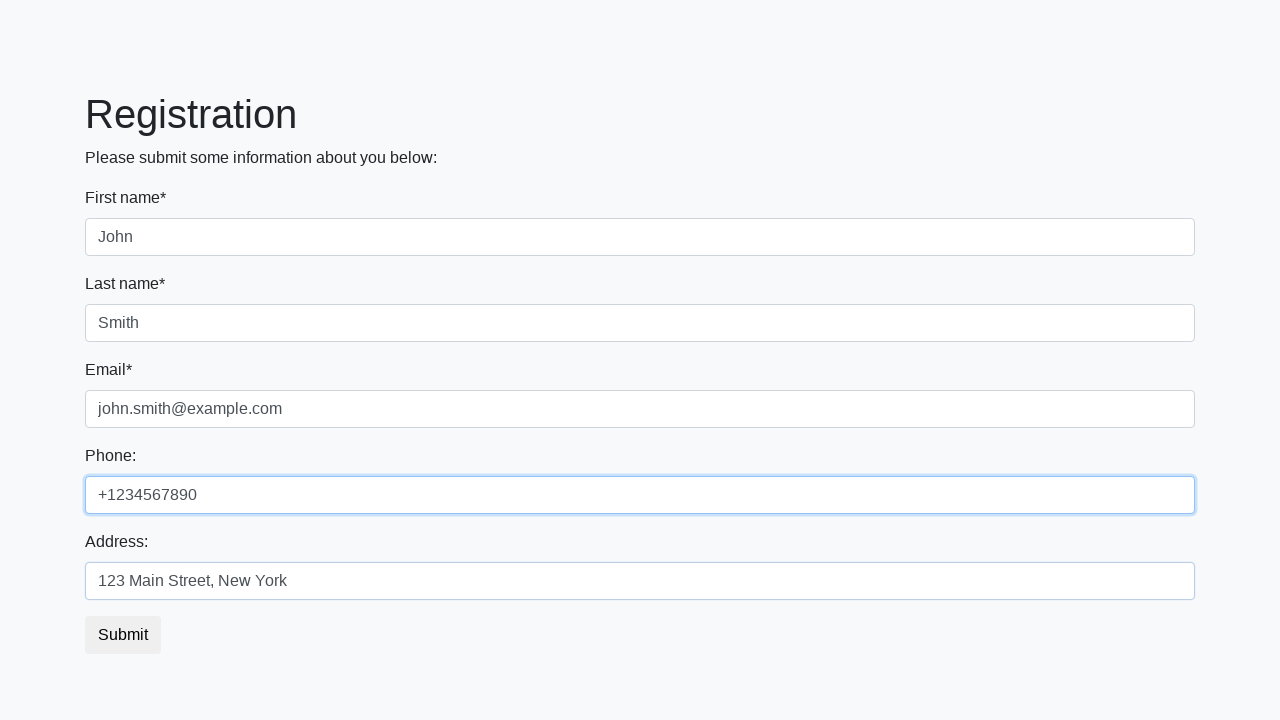

Clicked submit button to register at (123, 635) on button.btn
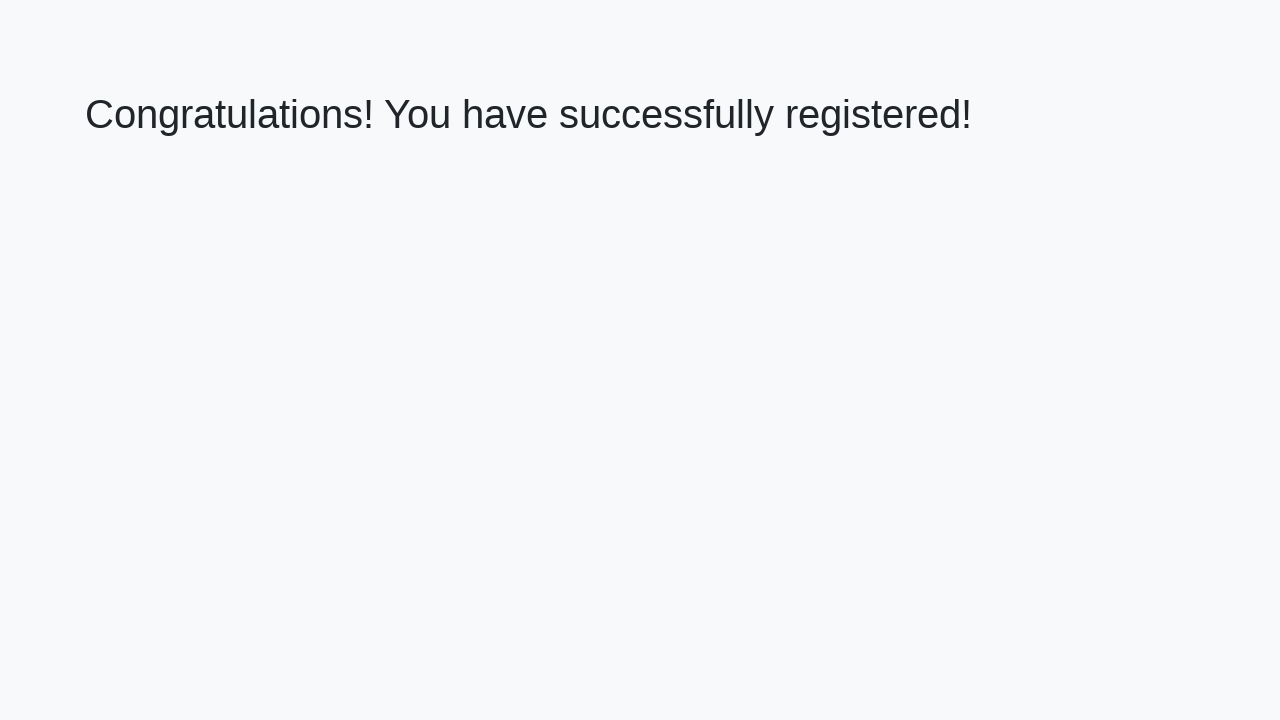

Success message displayed on result page
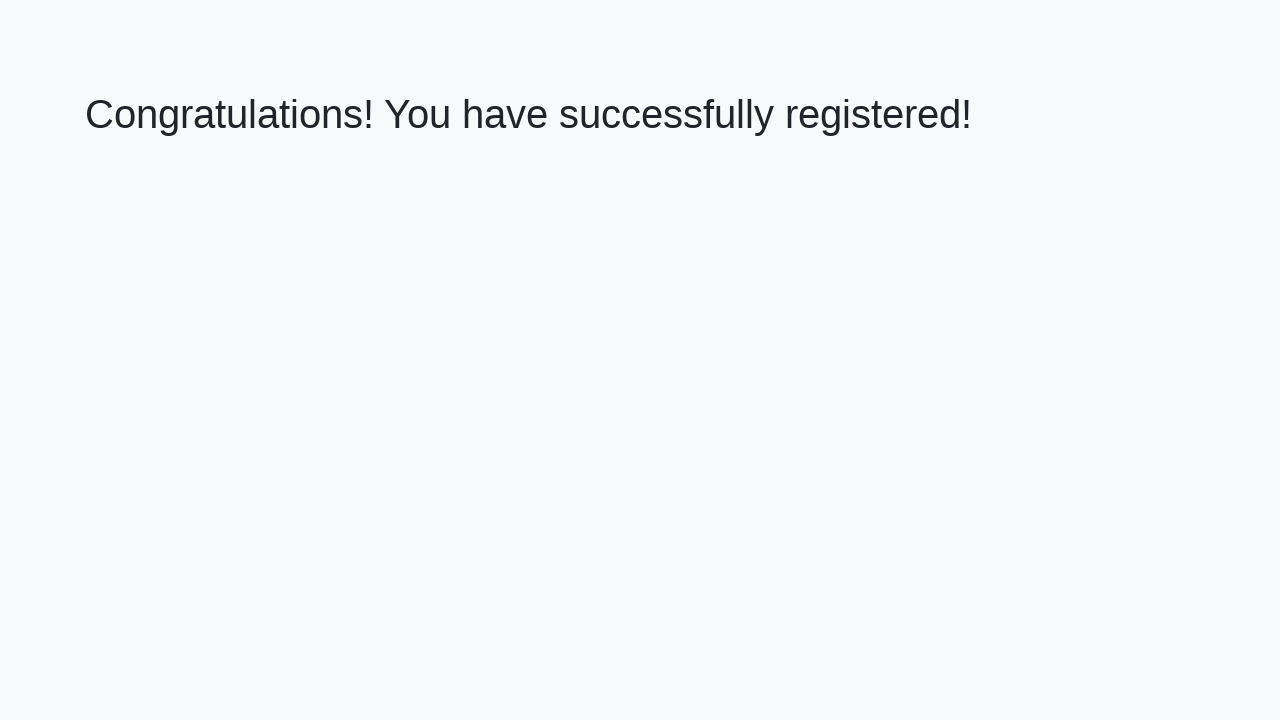

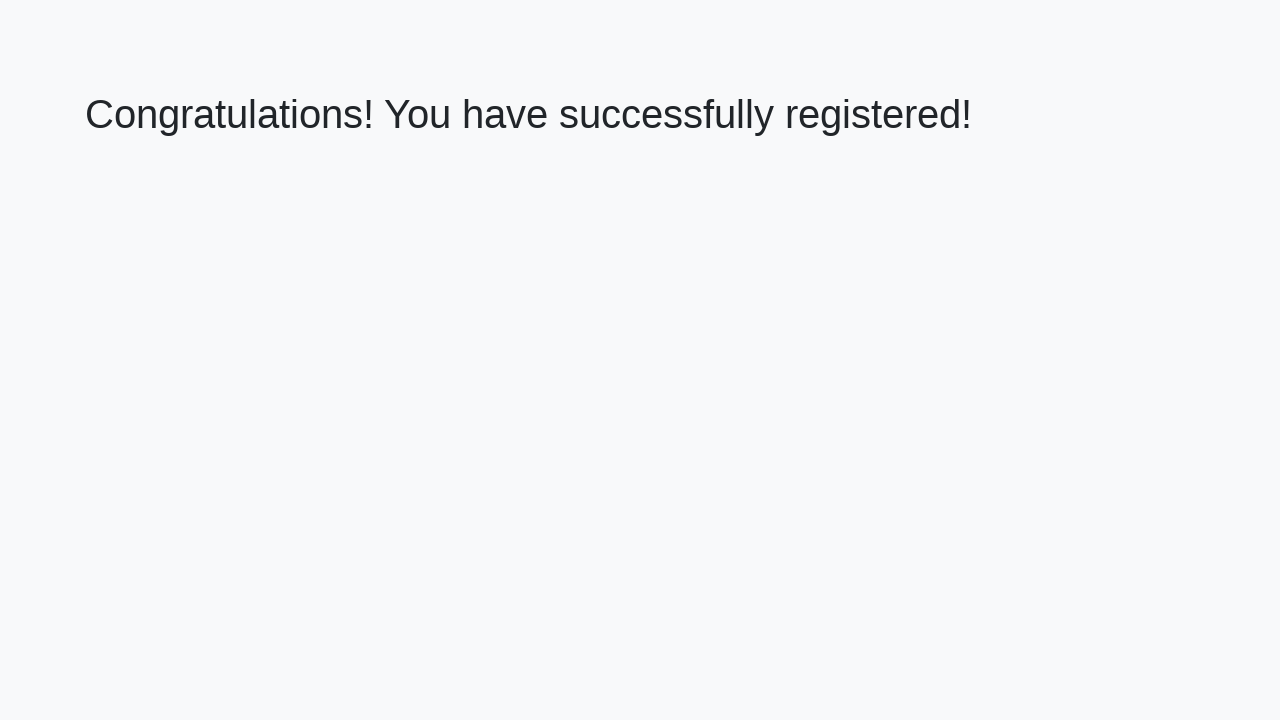